Tests changing route to 'completed' filter via URL navigation after adding todos and marking one as completed, then verifies only completed todo is visible.

Starting URL: https://todomvc.com/examples/typescript-angular/#/

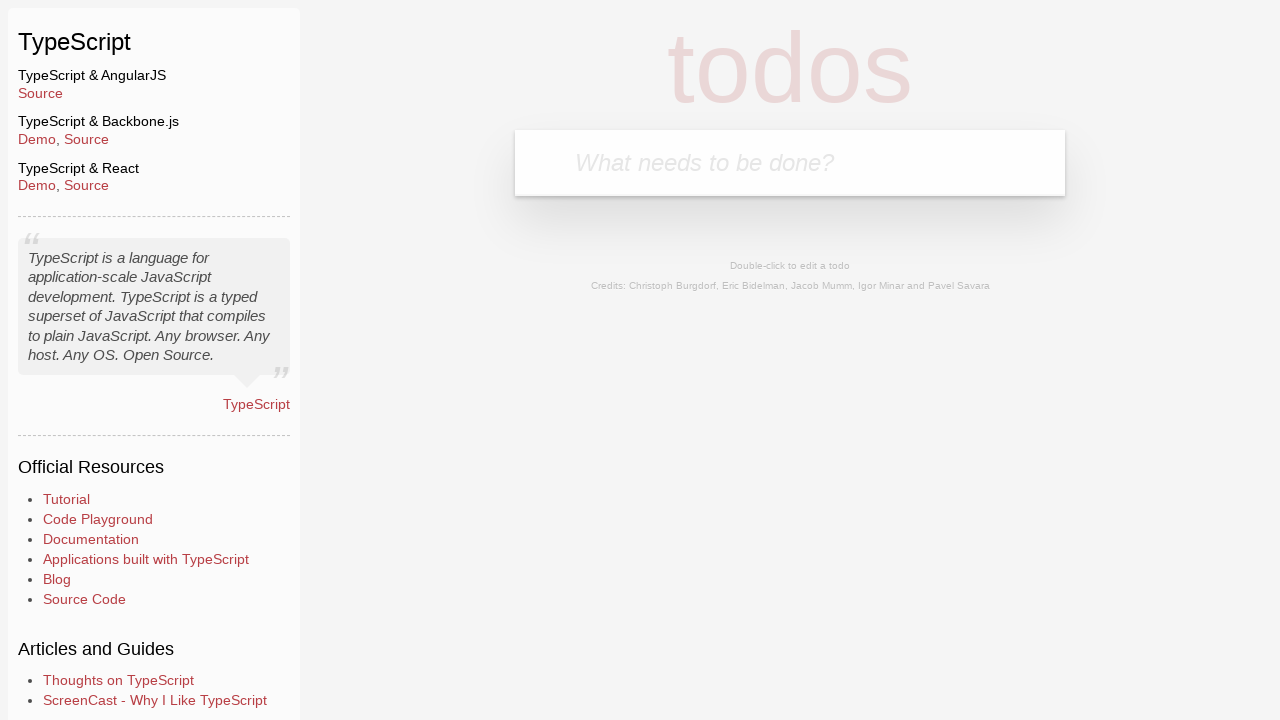

Filled new todo input with 'Example1' on .new-todo
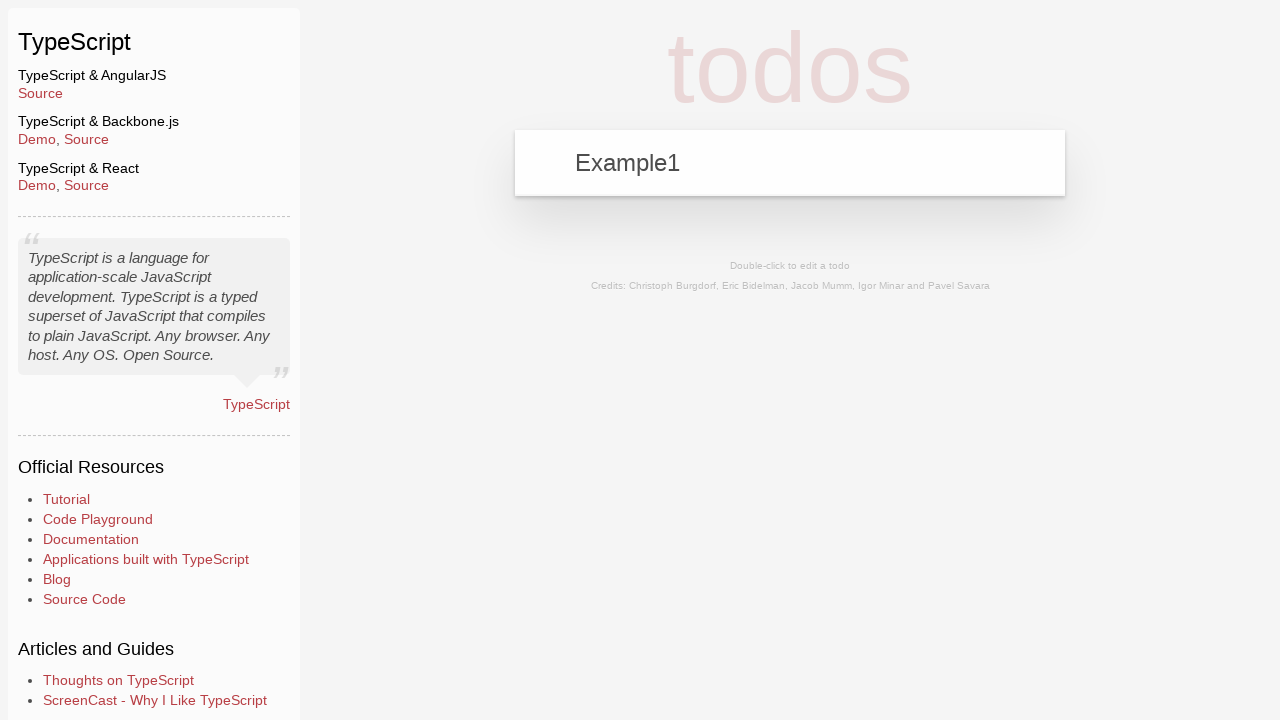

Pressed Enter to add first todo 'Example1' on .new-todo
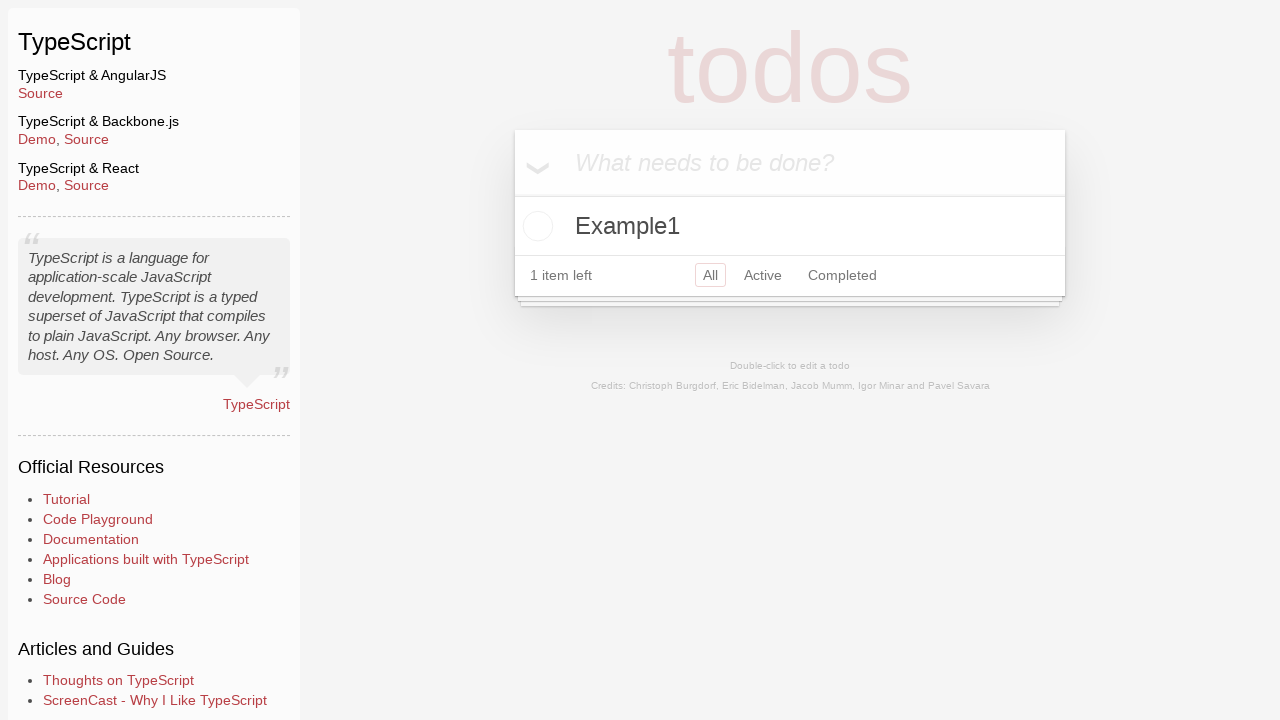

Filled new todo input with 'Example2' on .new-todo
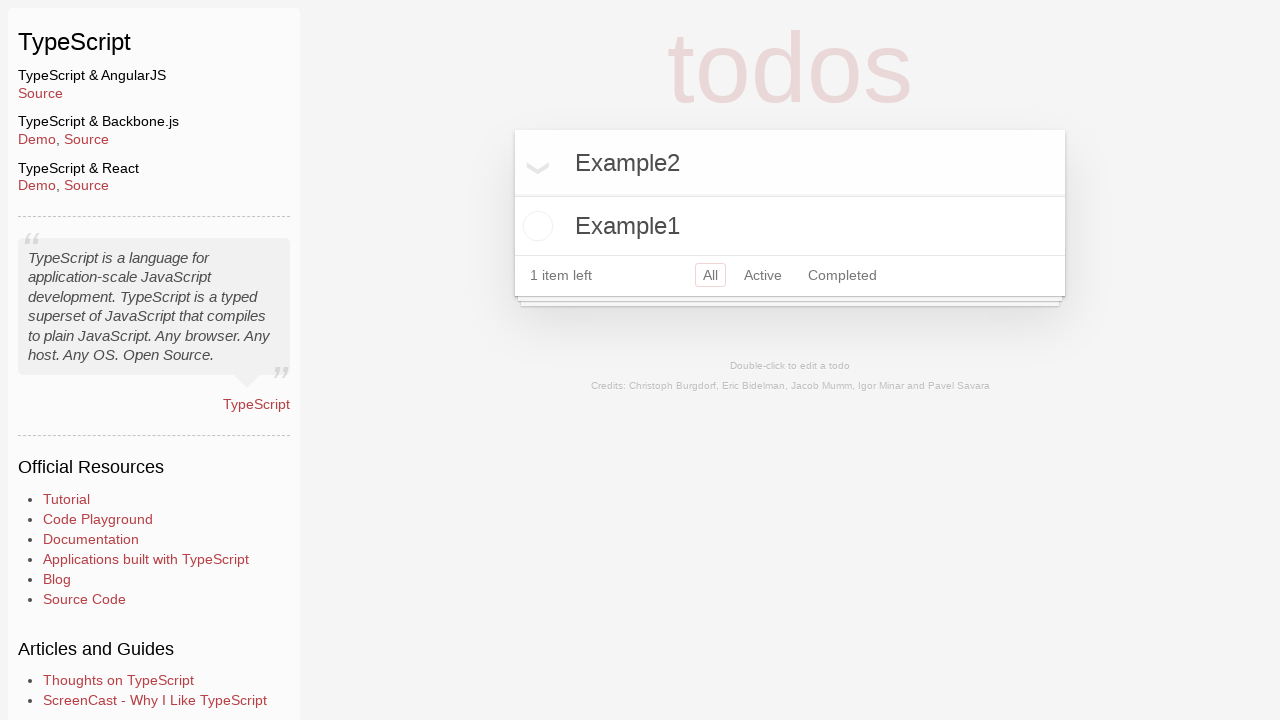

Pressed Enter to add second todo 'Example2' on .new-todo
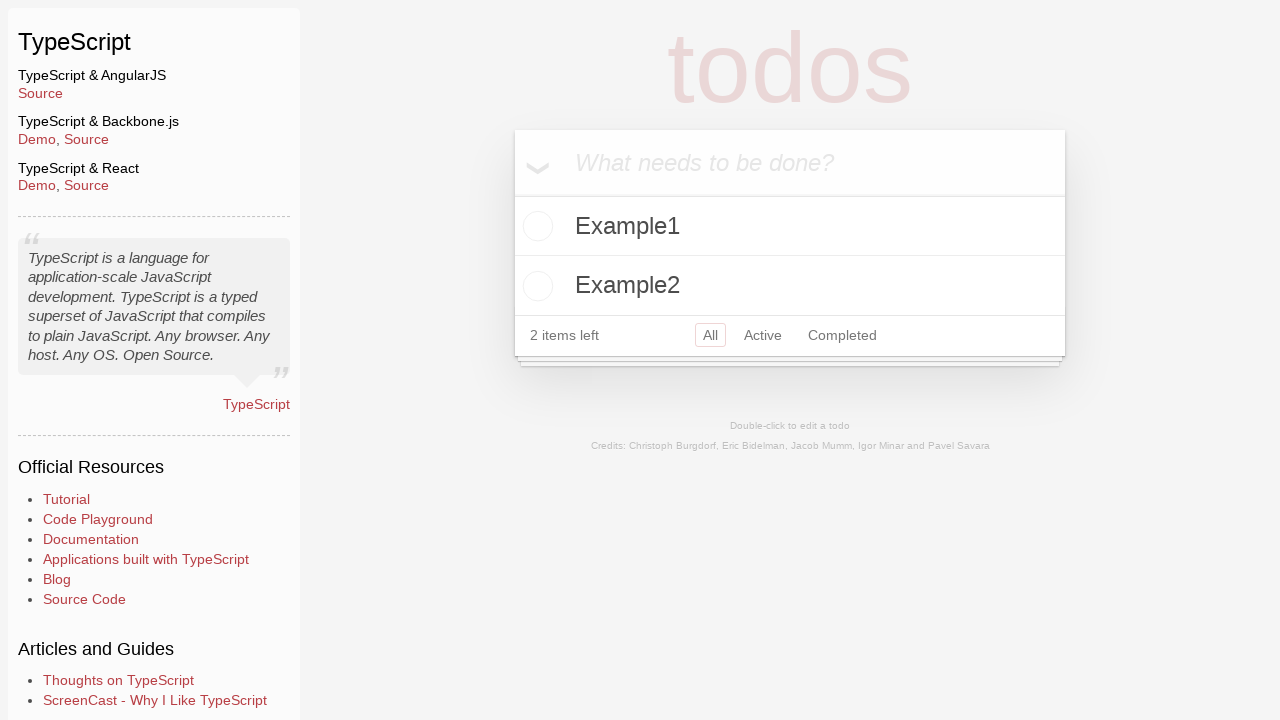

Clicked checkbox to mark 'Example2' as completed at (535, 286) on xpath=//label[contains(text(), 'Example2')]/preceding-sibling::input[@type='chec
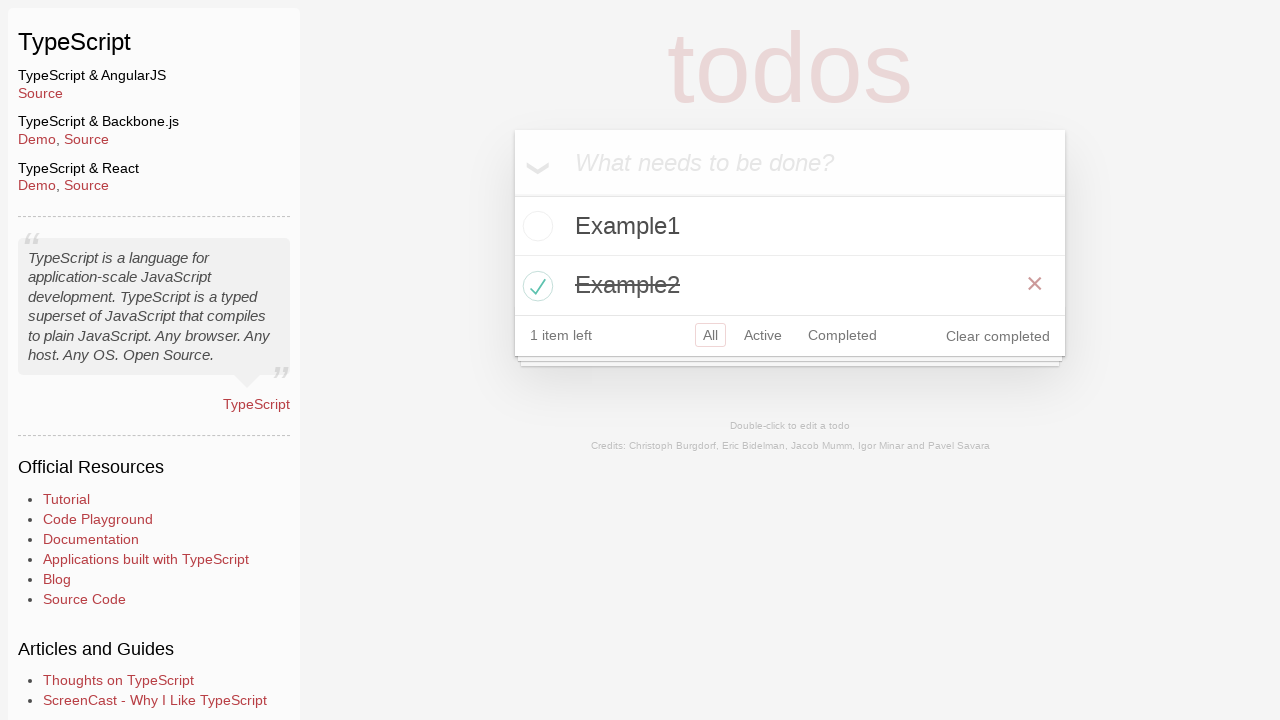

Navigated to completed filter URL
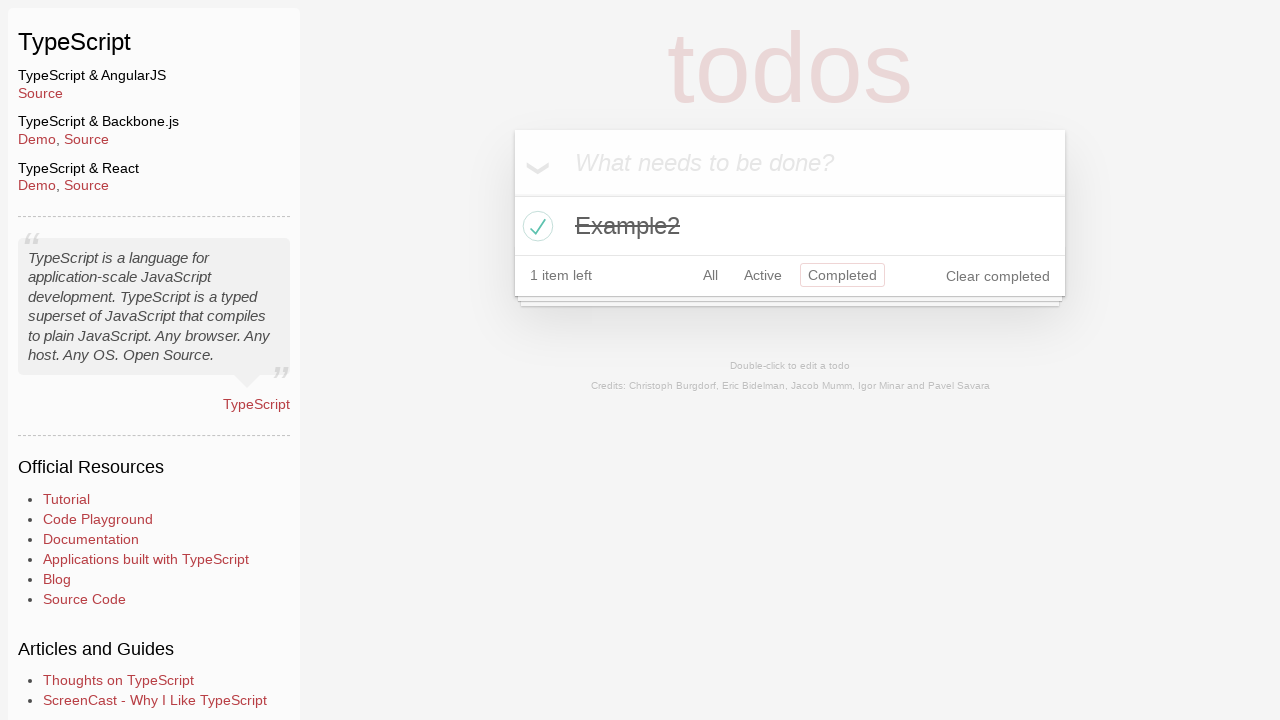

Verified 'Example2' is visible in completed filter
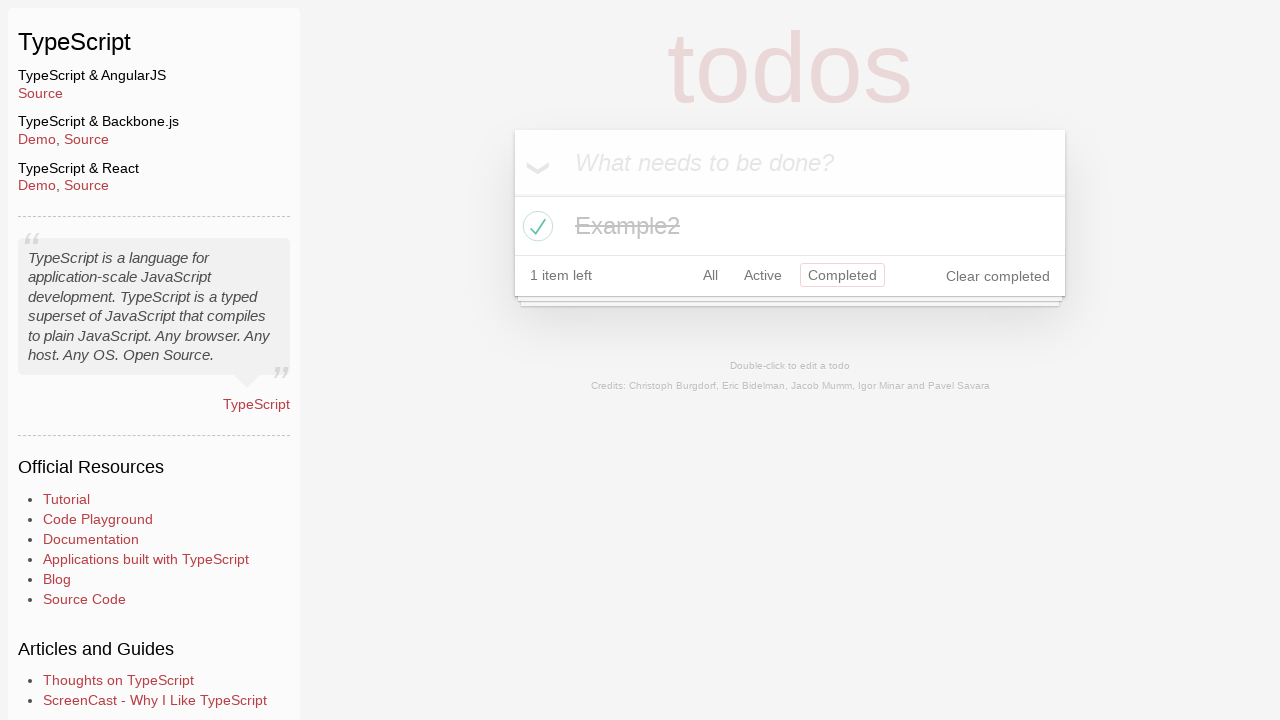

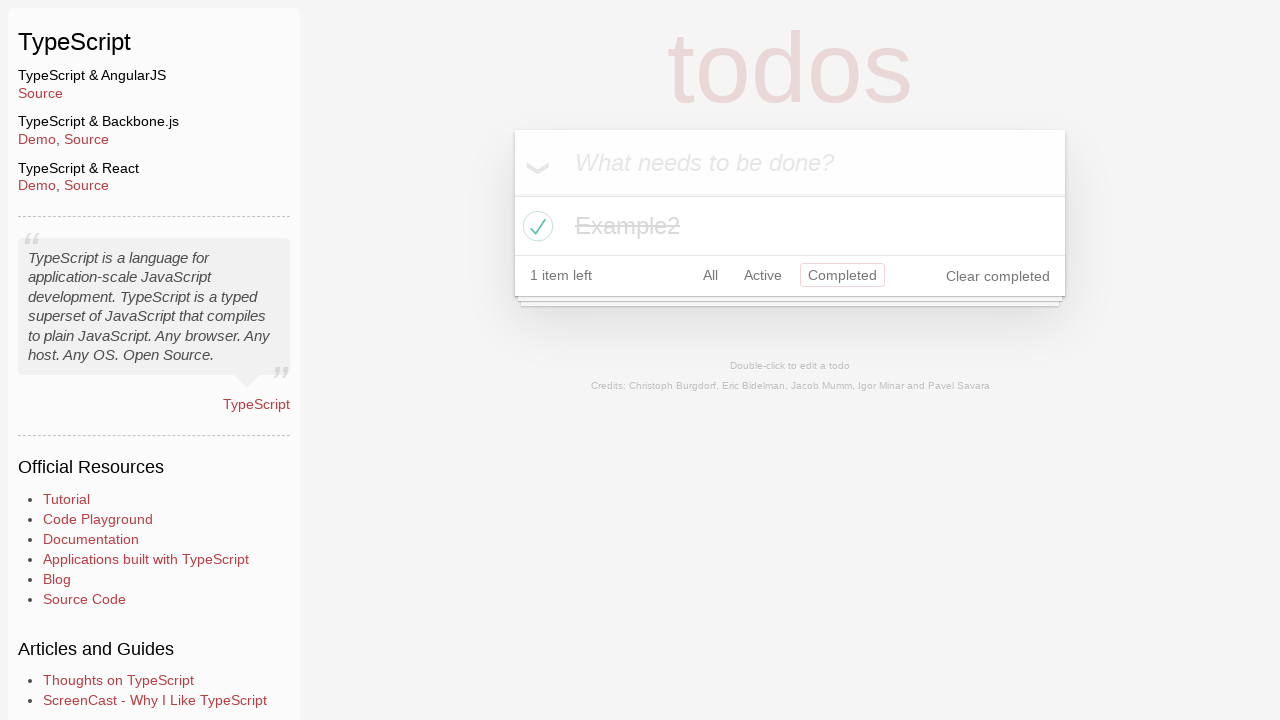